Tests registration form validation with invalid phone numbers - verifies phone number length and format validation errors

Starting URL: https://alada.vn/tai-khoan/dang-ky.html

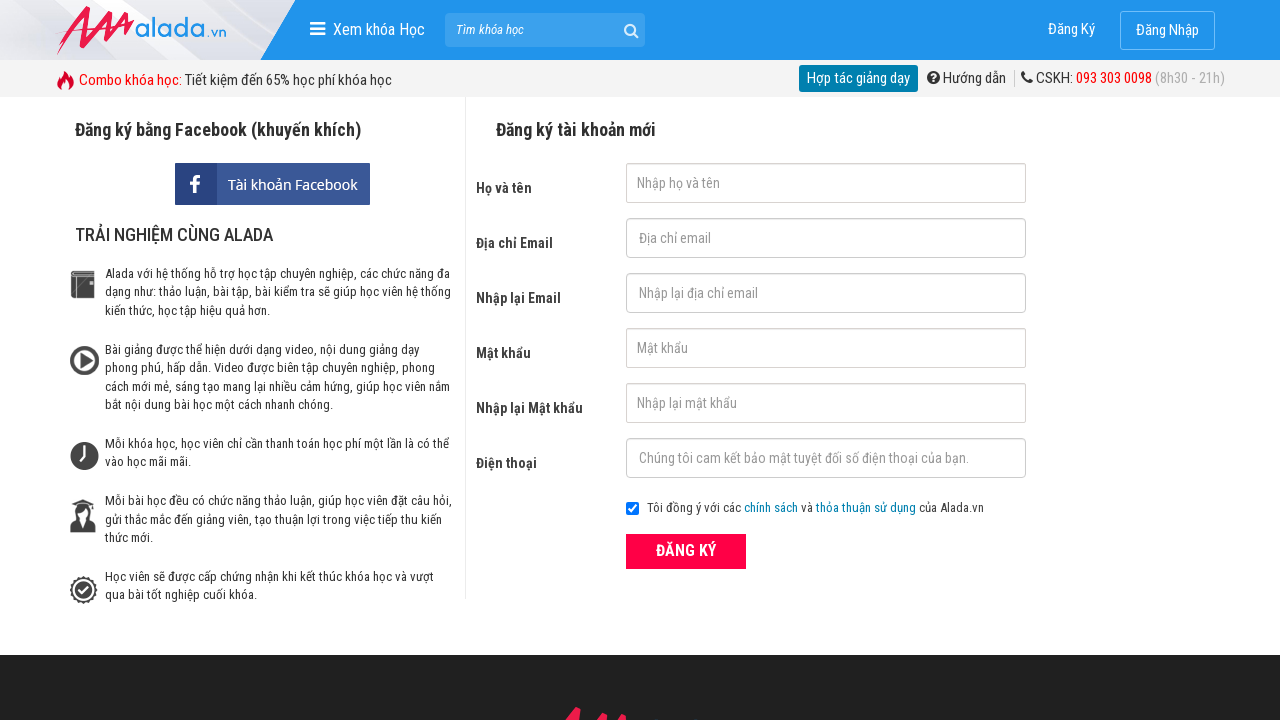

Filled first name field with 'Duyenne' on #txtFirstname
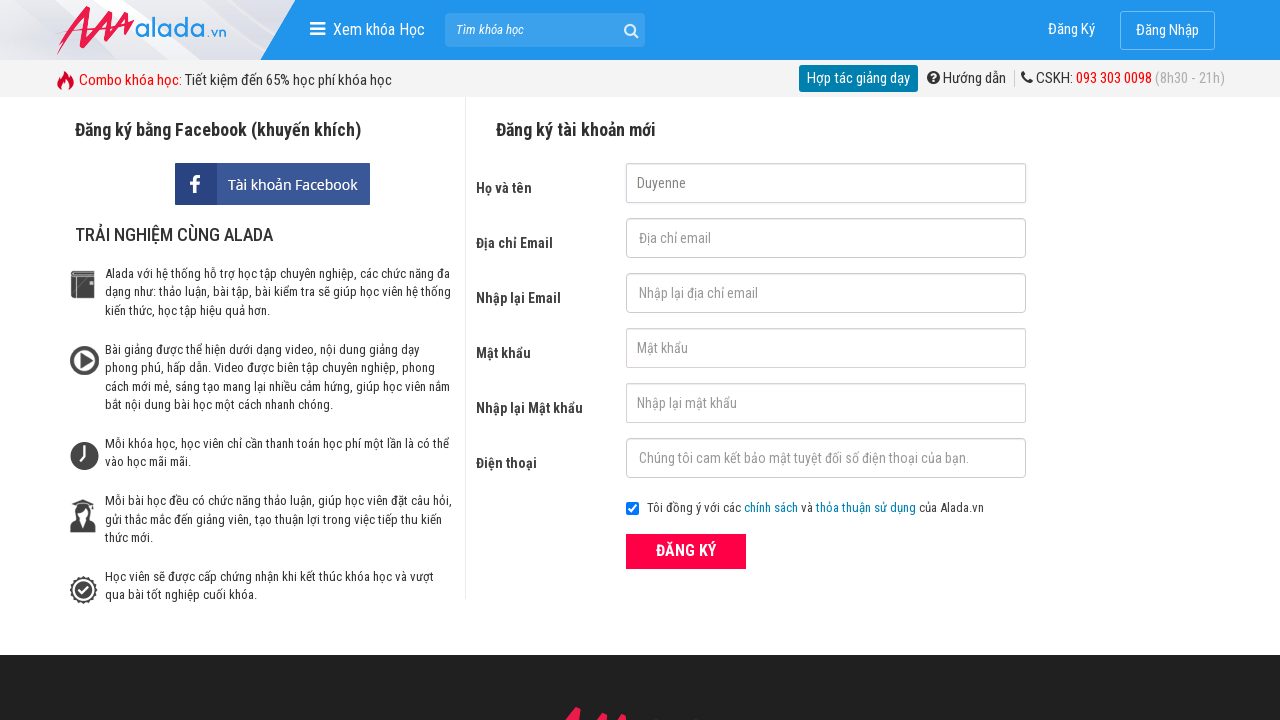

Filled email field with '123@gmail.com' on #txtEmail
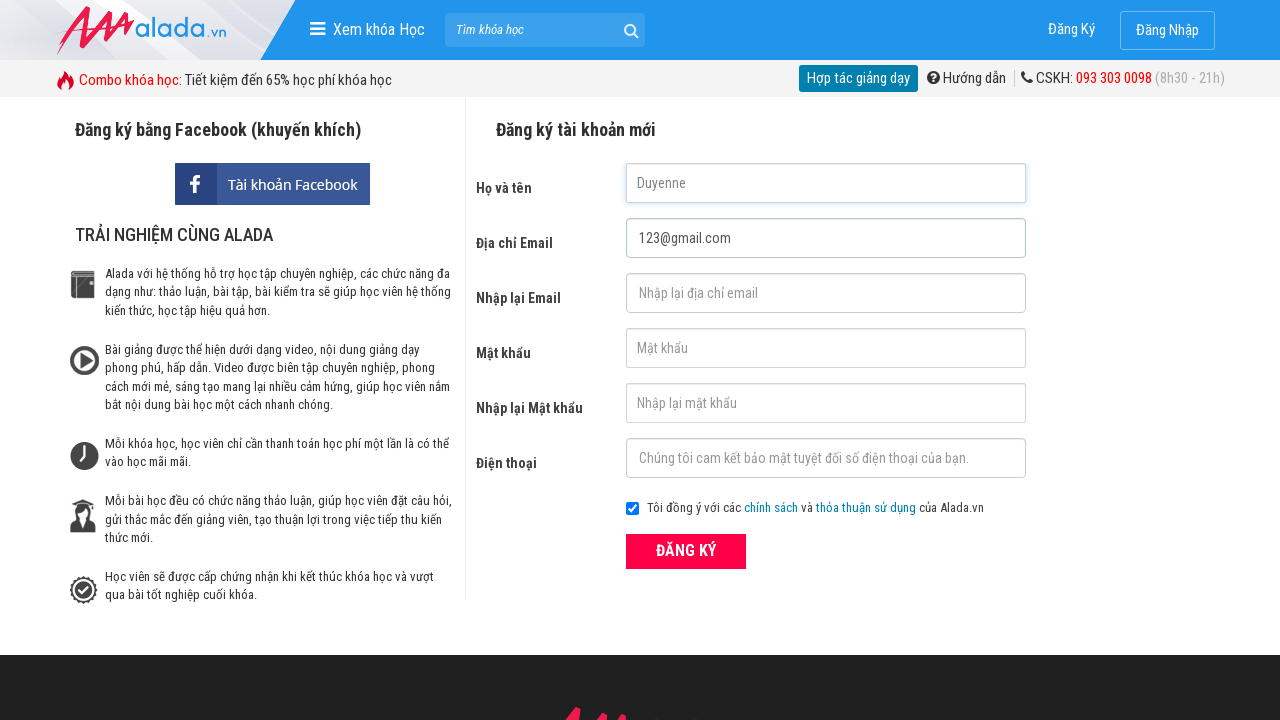

Filled confirm email field with '123@gmail.com' on #txtCEmail
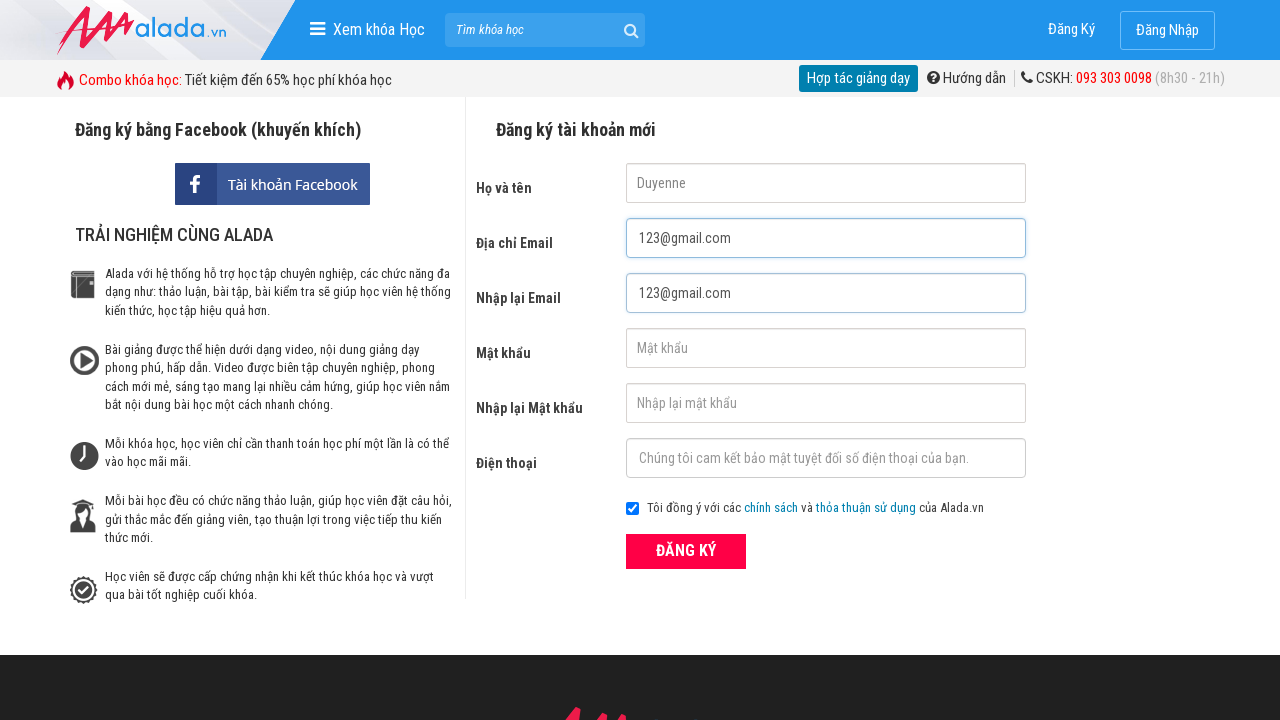

Filled password field with '123456' on #txtPassword
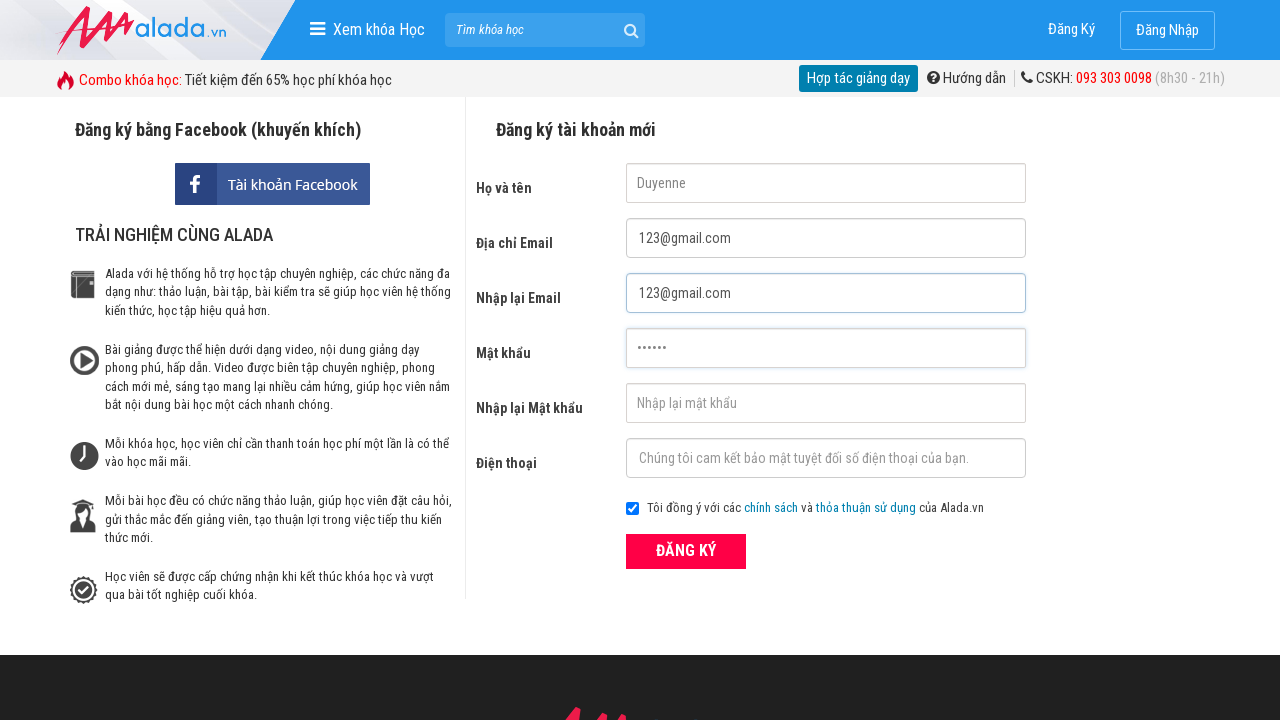

Filled confirm password field with '123456' on #txtCPassword
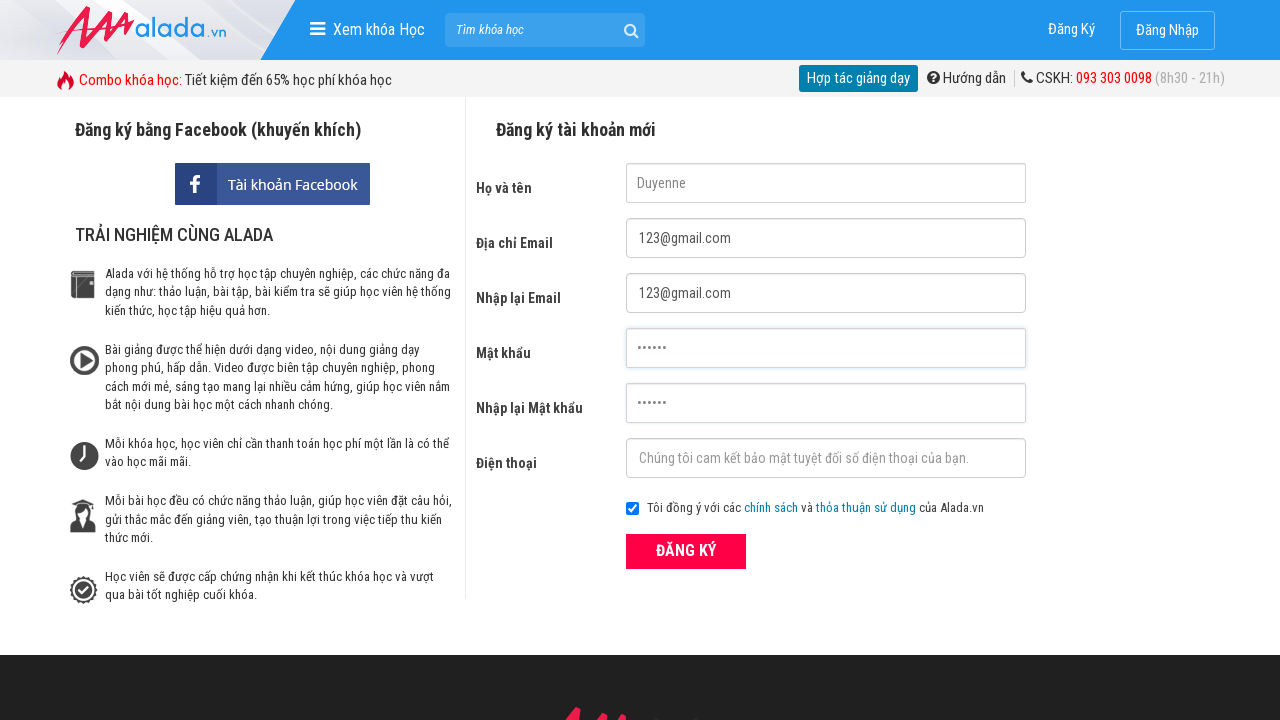

Filled phone number field with '098765' (less than 10 digits) on #txtPhone
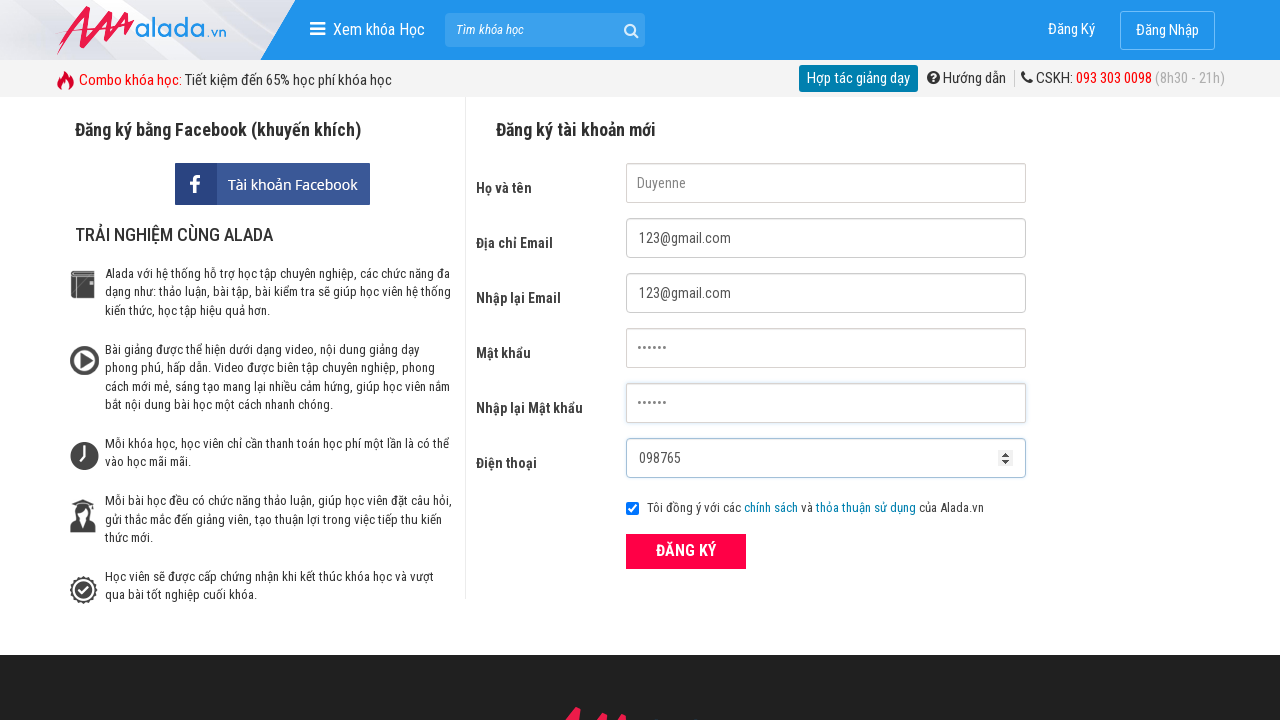

Clicked ĐĂNG KÝ (register) button at (686, 551) on xpath=//div[@class='form frmRegister']//button[text()='ĐĂNG KÝ']
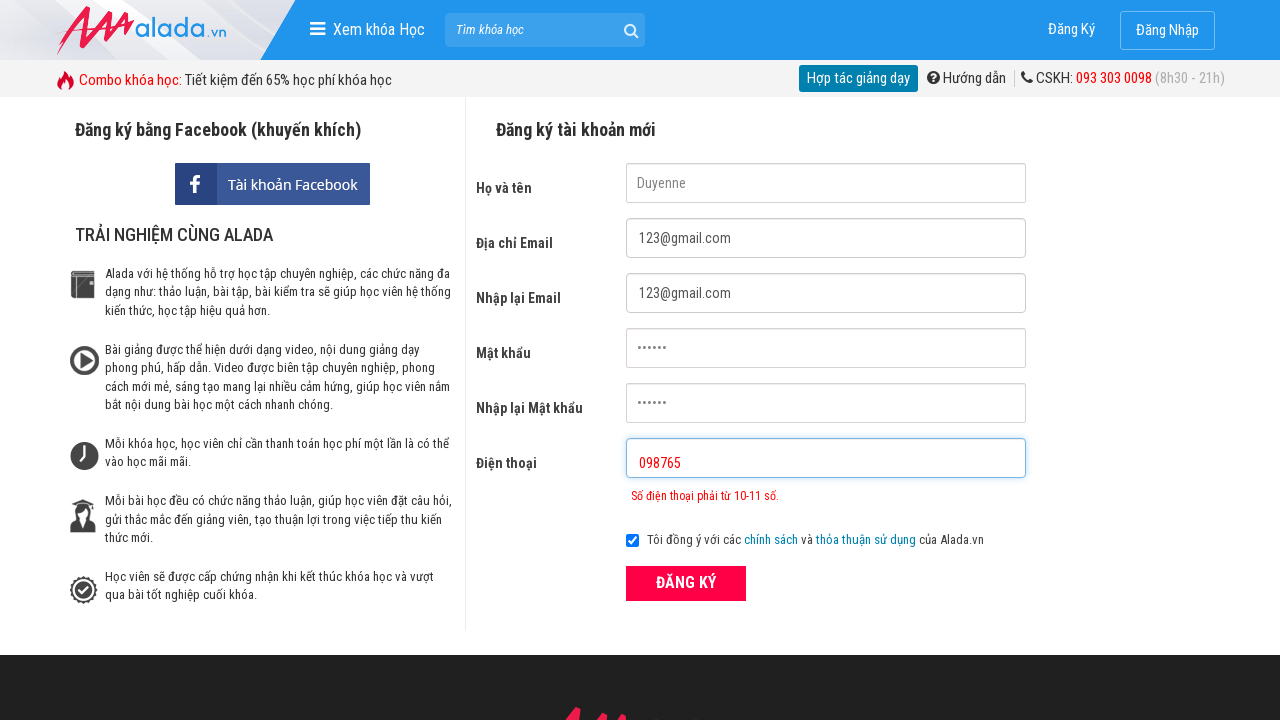

Phone error message appeared for short phone number
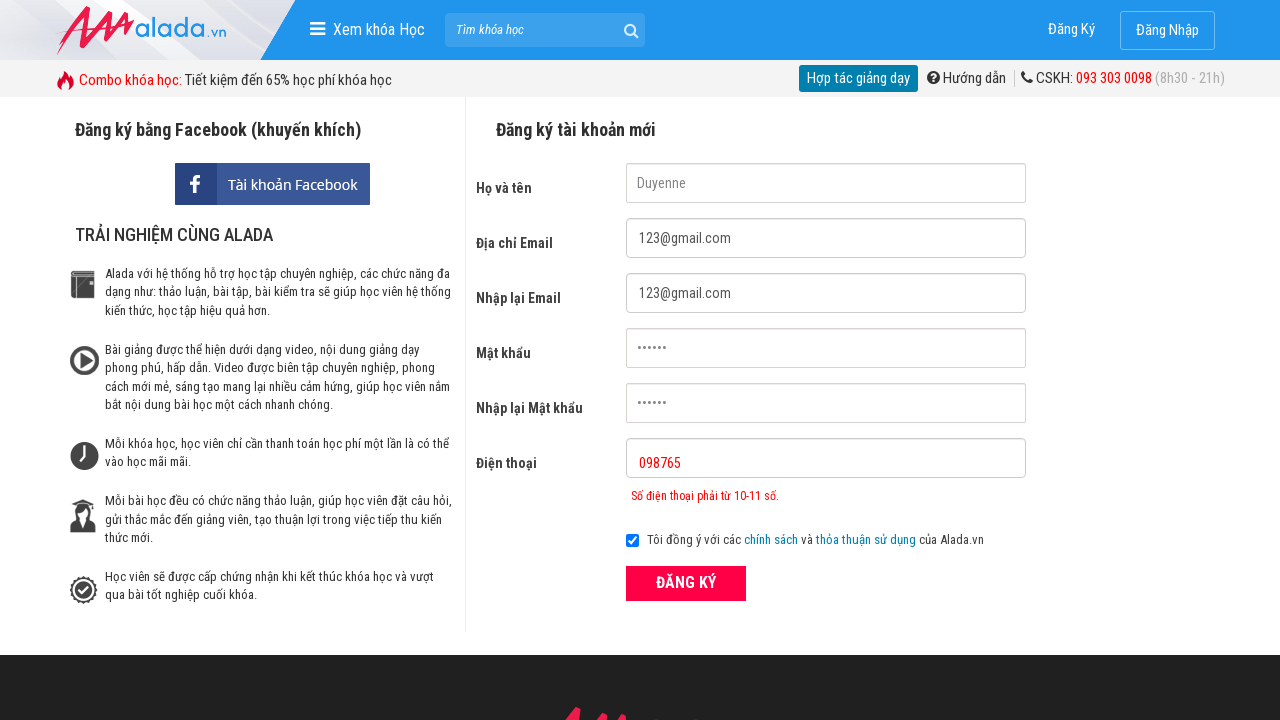

Cleared phone number field on #txtPhone
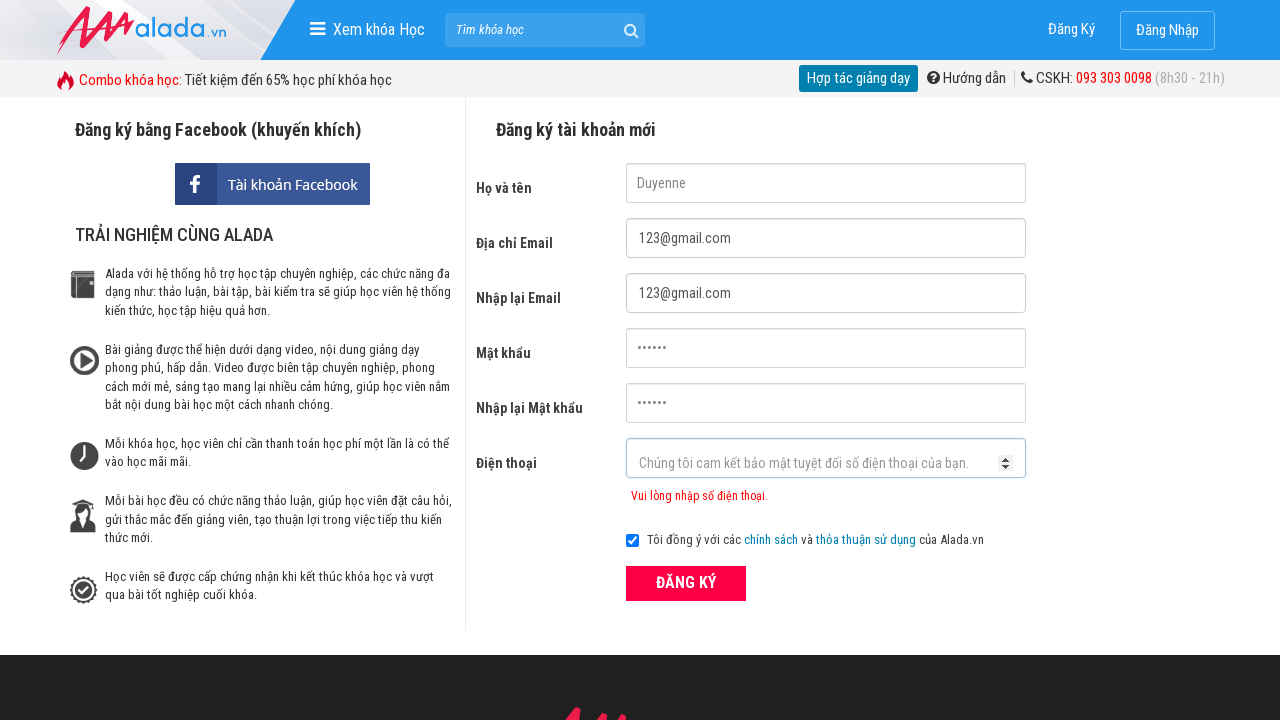

Filled phone number field with '098765432101' (too long) on #txtPhone
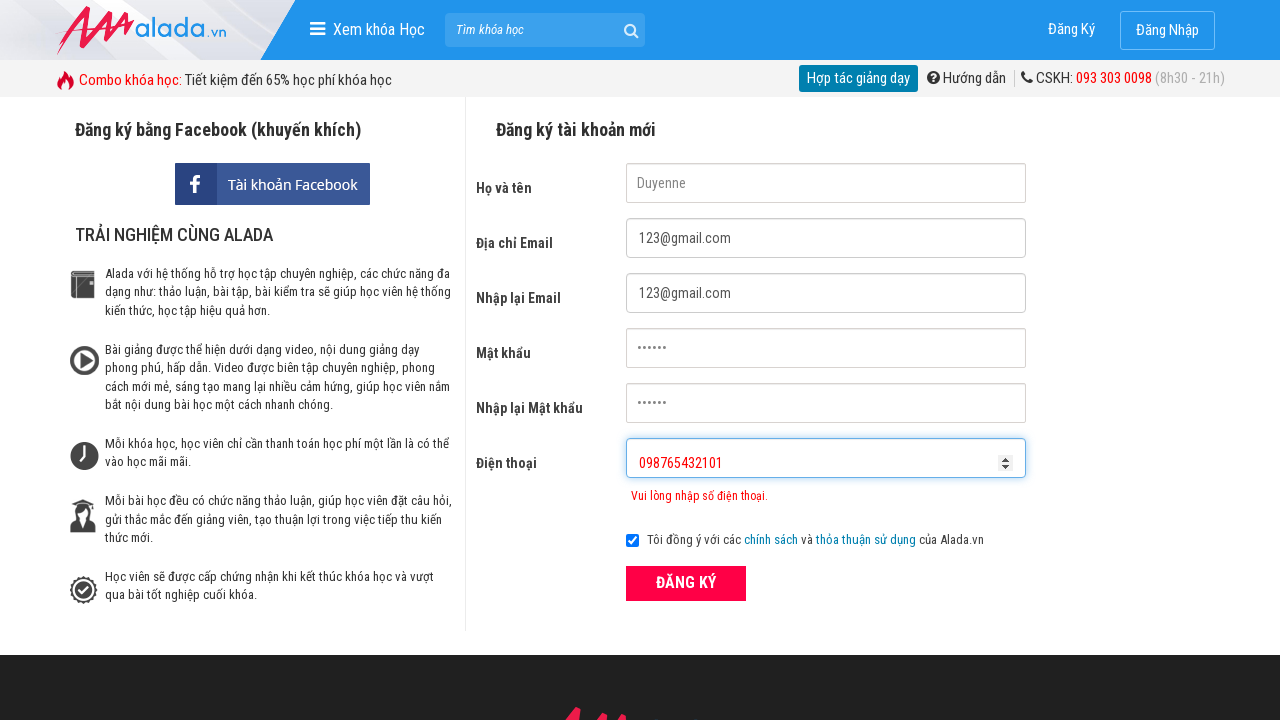

Phone error message appeared for phone number that is too long
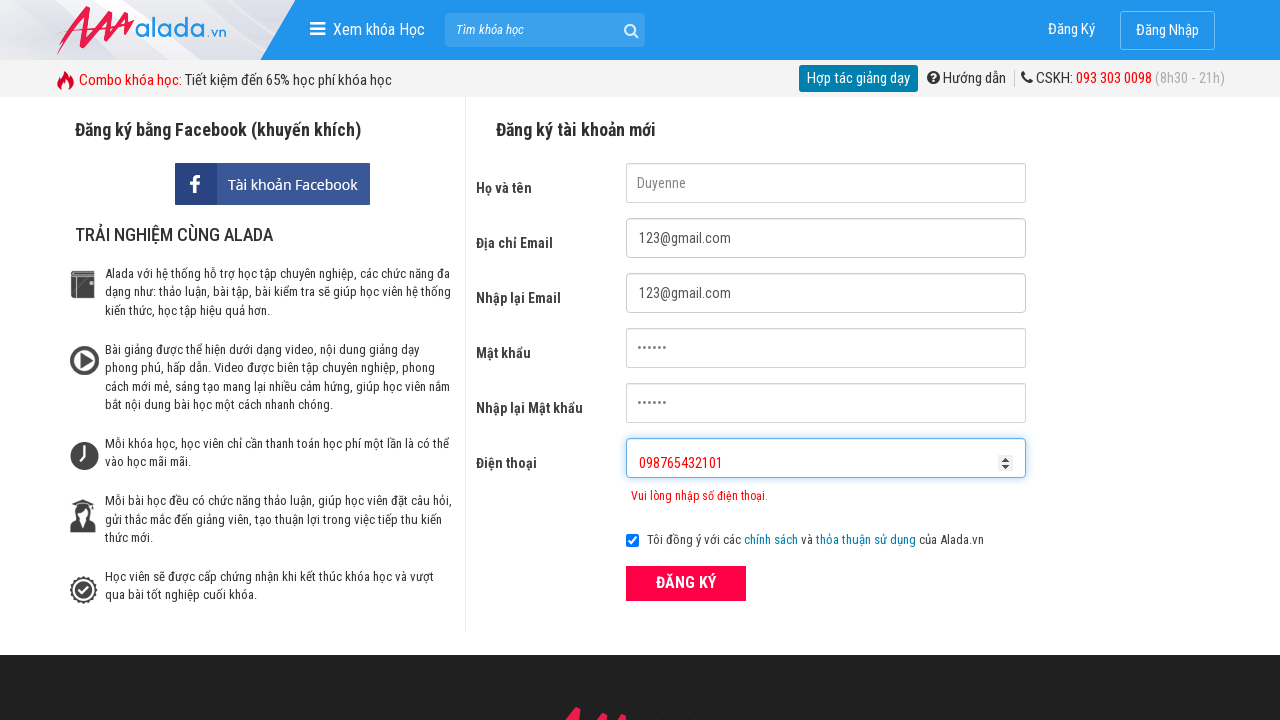

Cleared phone number field on #txtPhone
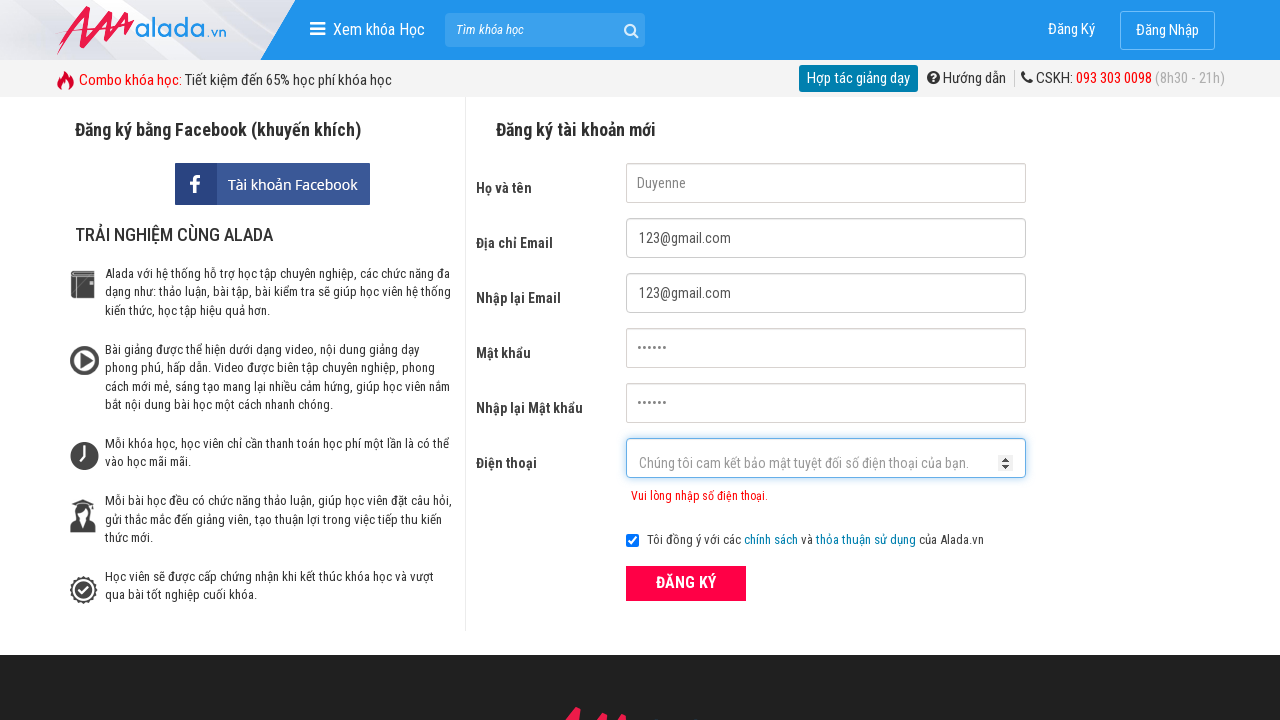

Filled phone number field with '01' (invalid prefix) on #txtPhone
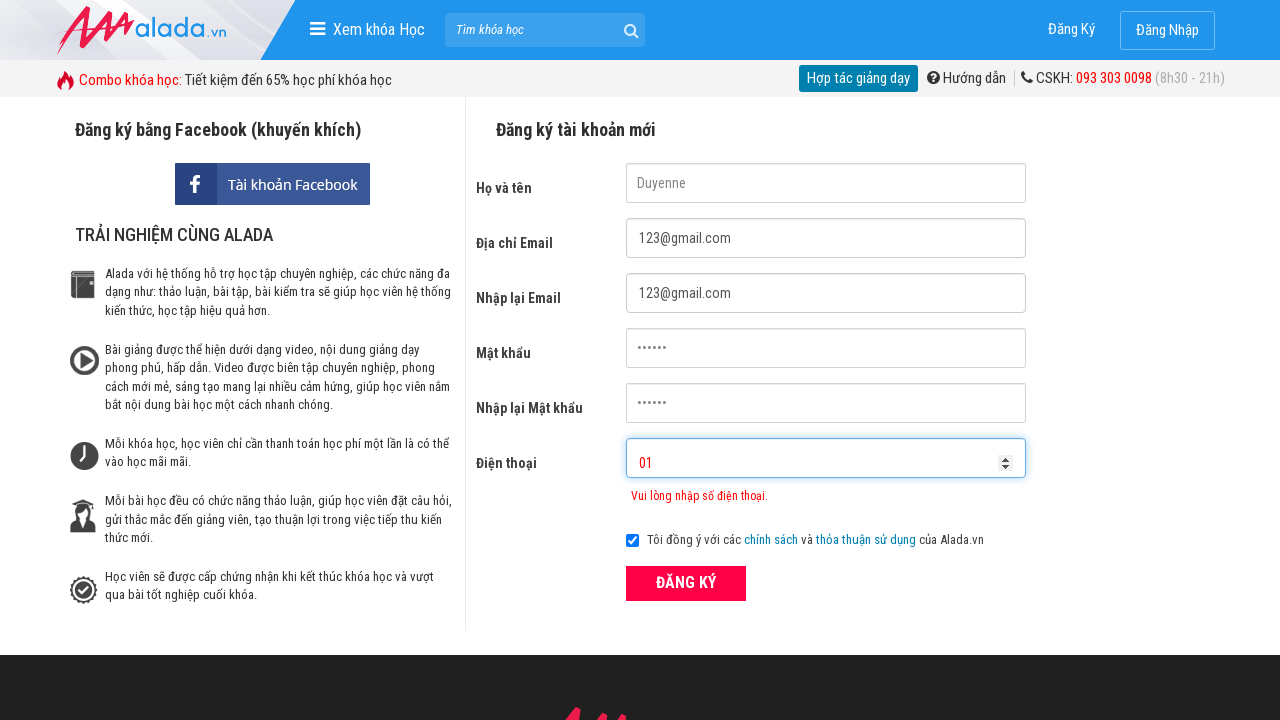

Phone error message appeared for invalid phone prefix
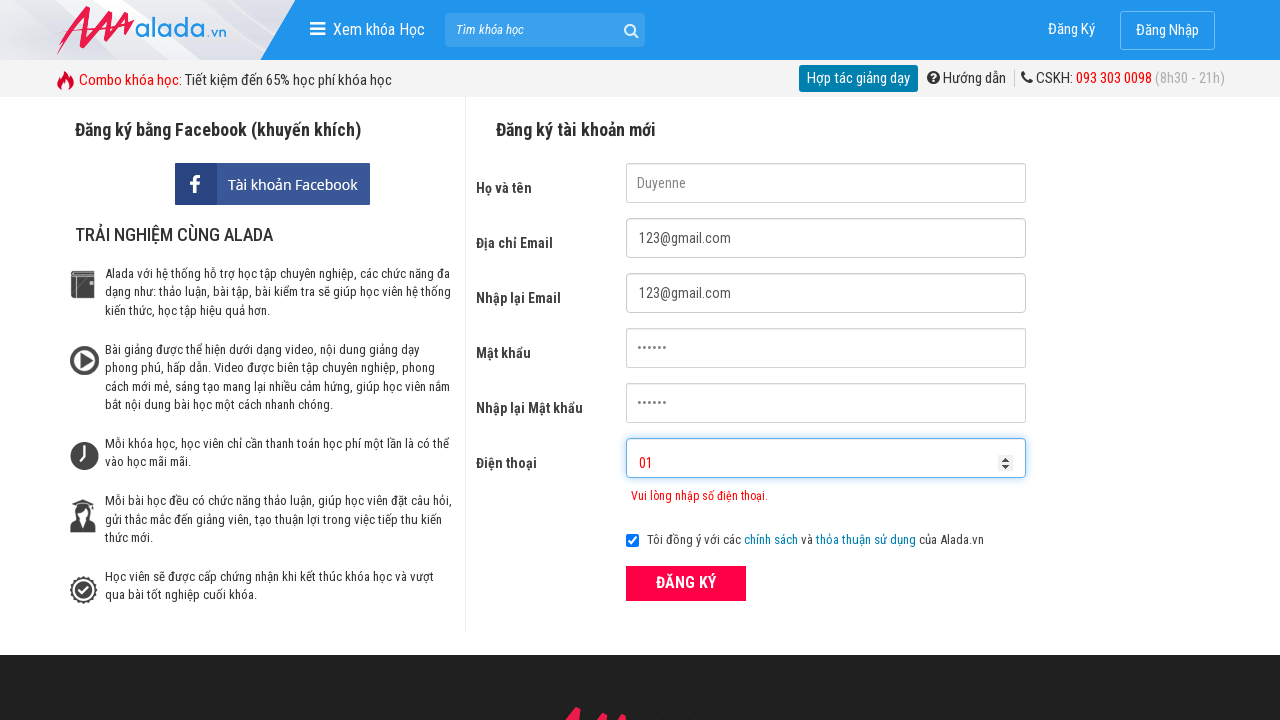

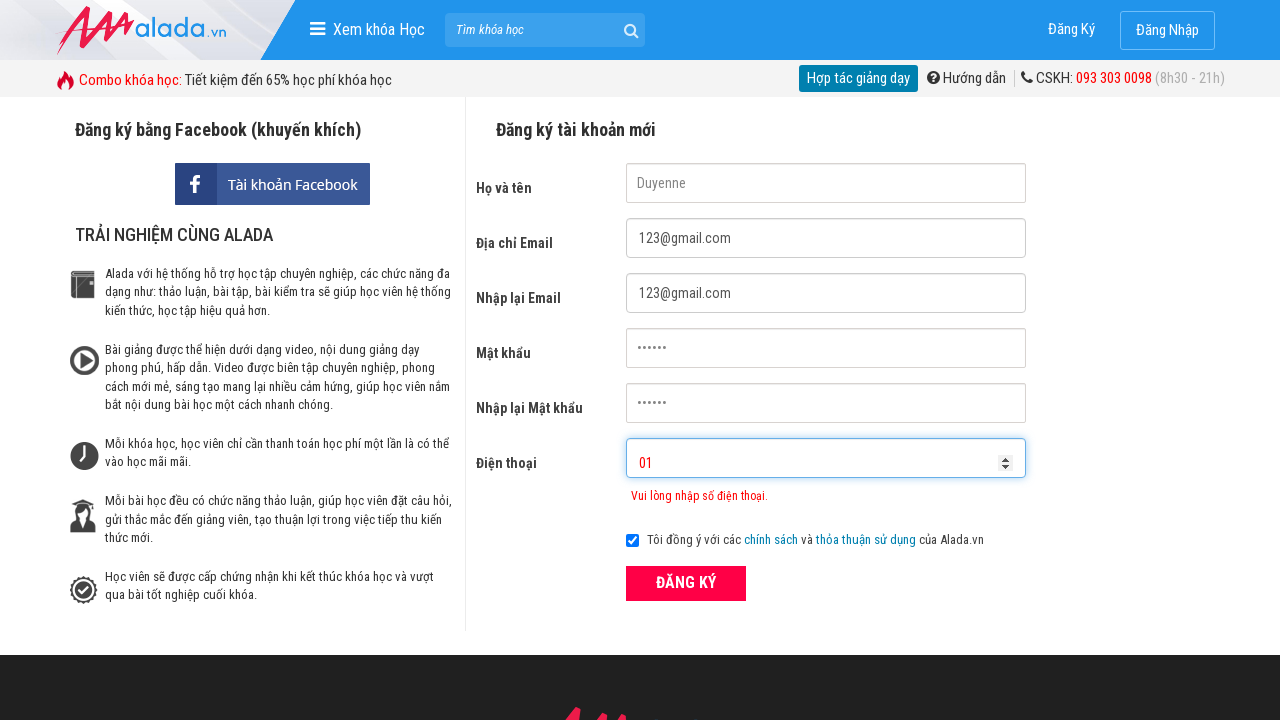